Tests various login form validation scenarios including empty fields, invalid credentials, and navigation to registration

Starting URL: http://intershop5.skillbox.ru/

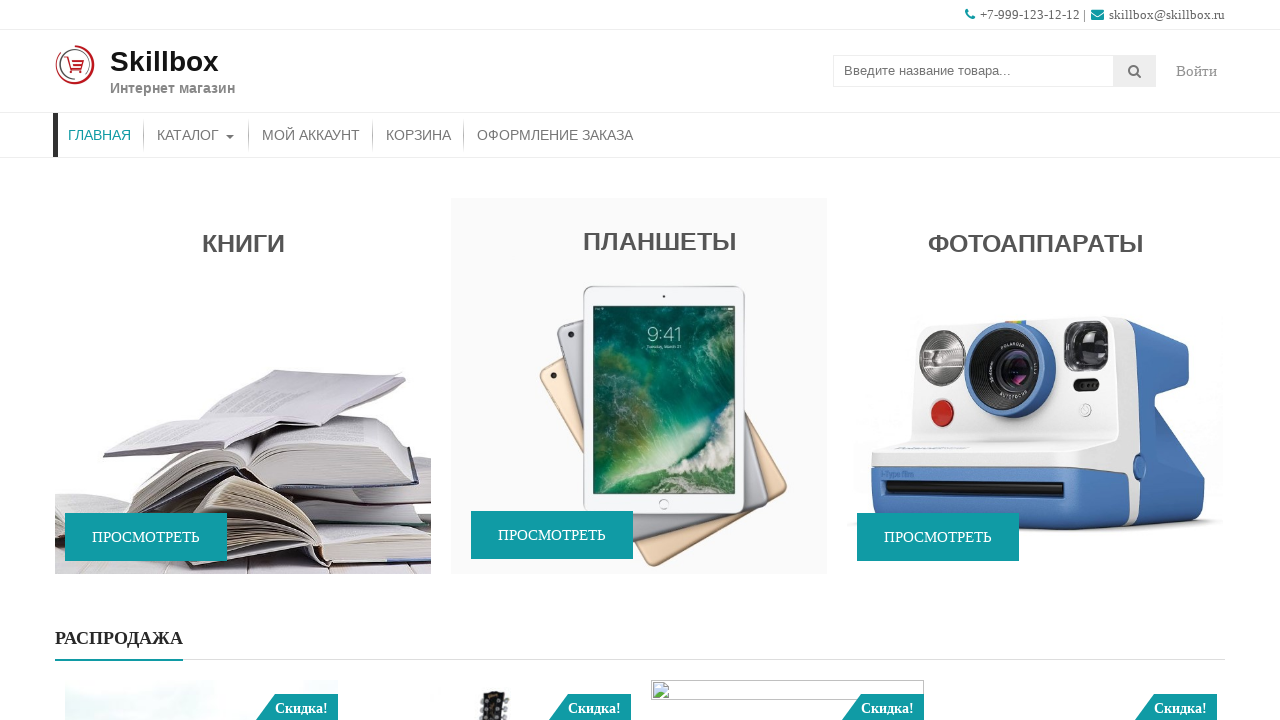

Clicked login page link in footer at (706, 490) on footer a[href='http://intershop5.skillbox.ru/my-account/']
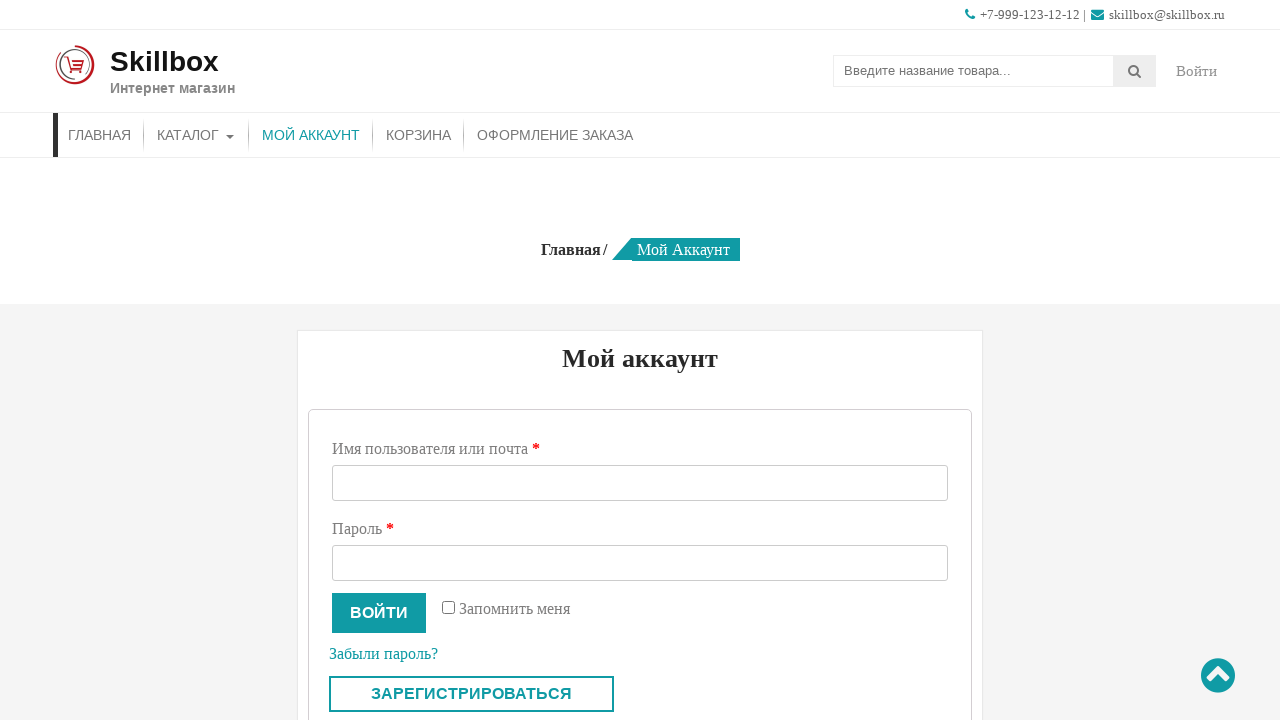

Submitted login form with empty fields at (379, 613) on form button.woocommerce-form-login__submit
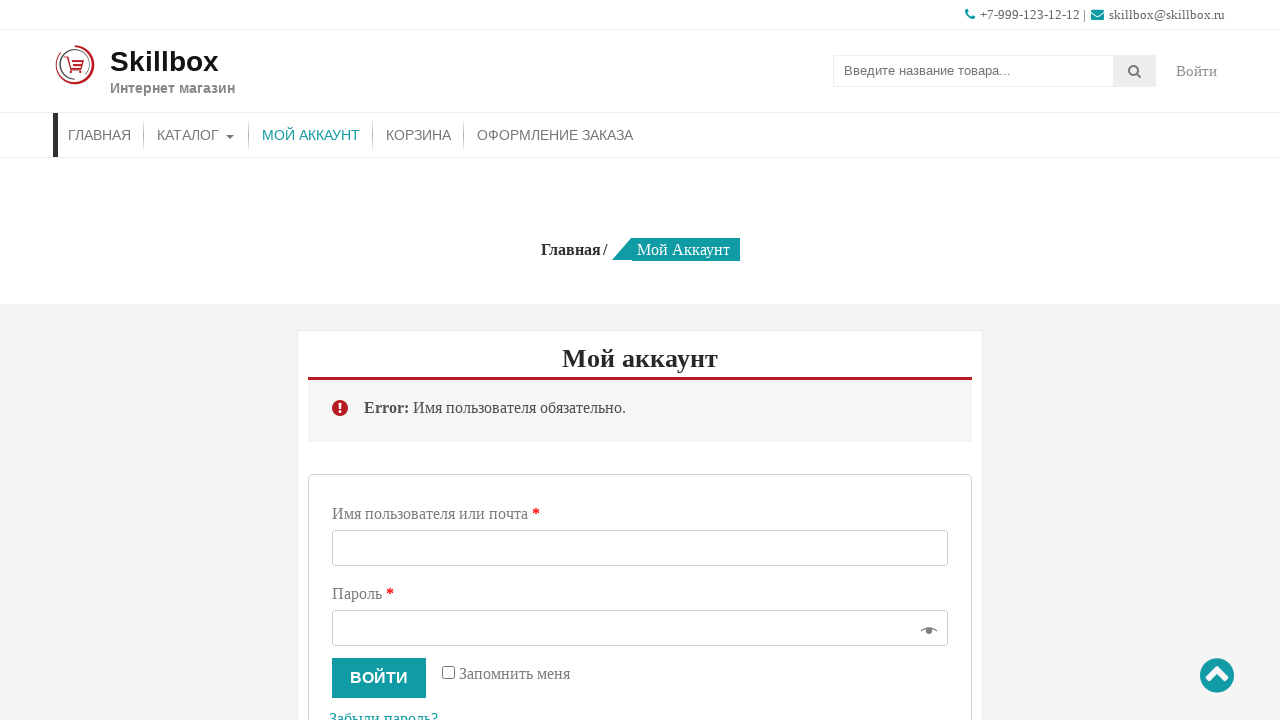

Error message appeared for empty fields
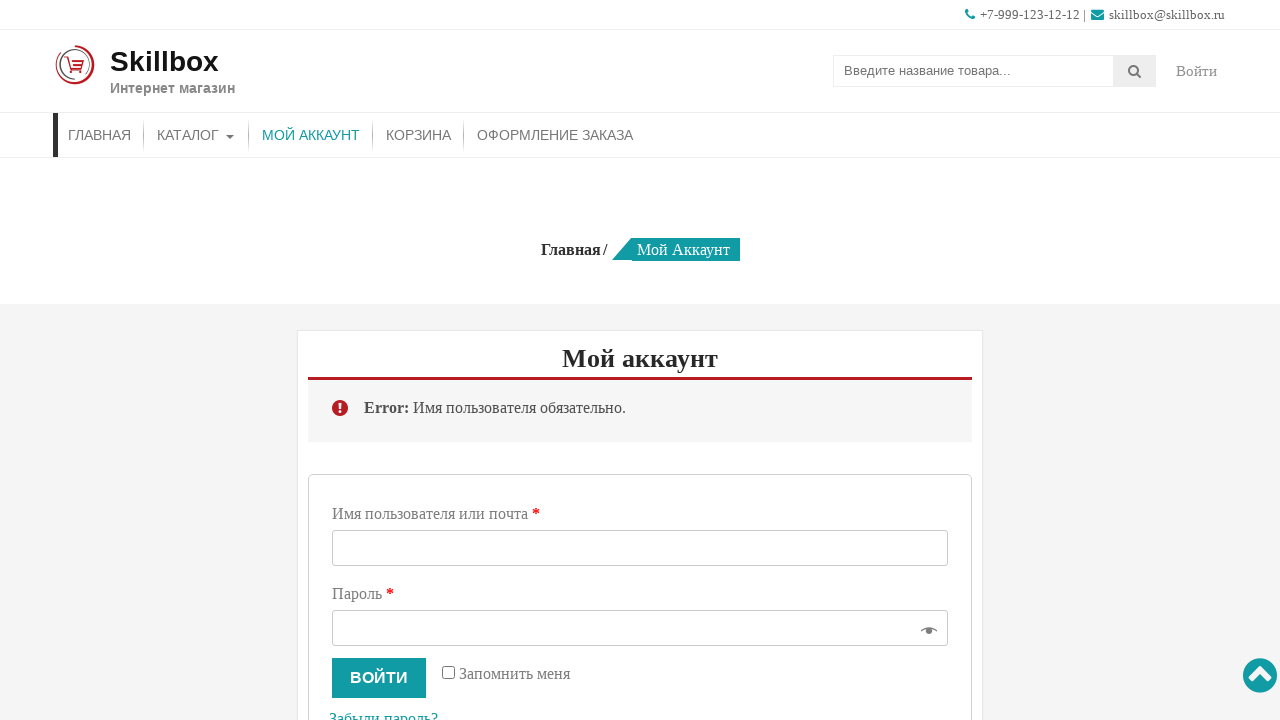

Filled username field with 'Login' on input#username
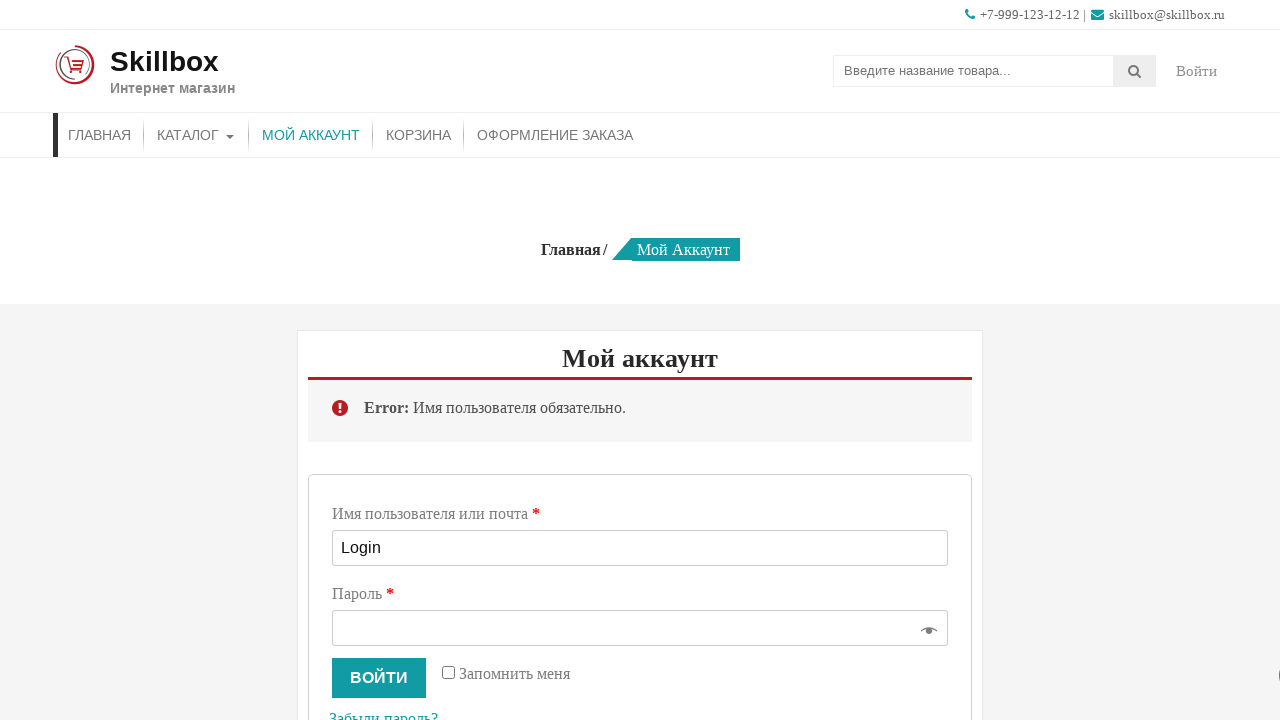

Submitted login form with username only at (379, 678) on form button.woocommerce-form-login__submit
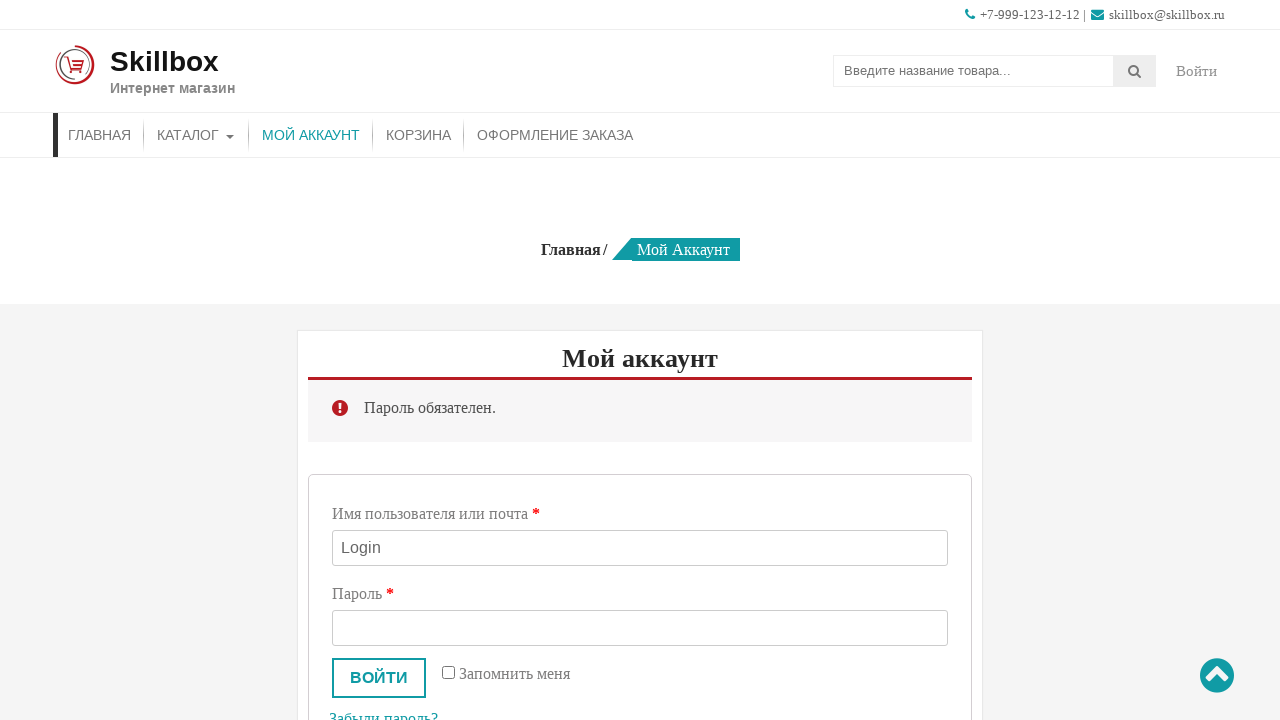

Filled username field with 'Login' on input#username
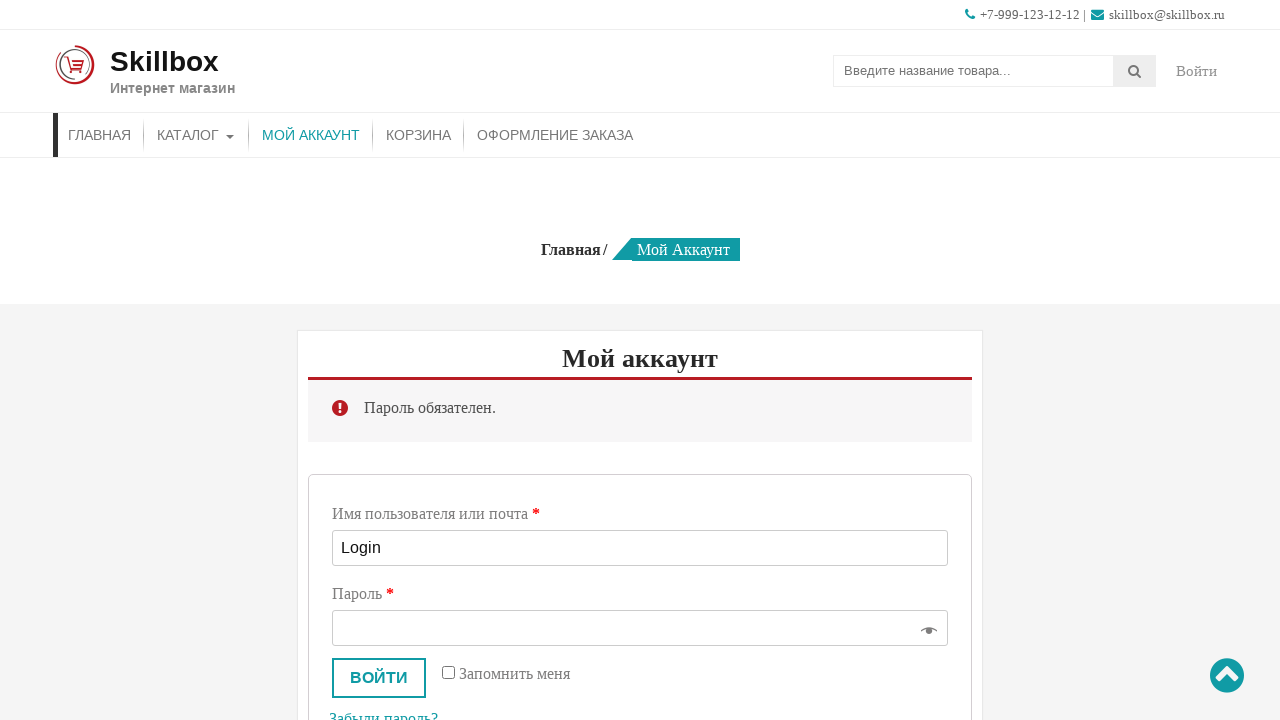

Filled password field with 'pass' on input#password
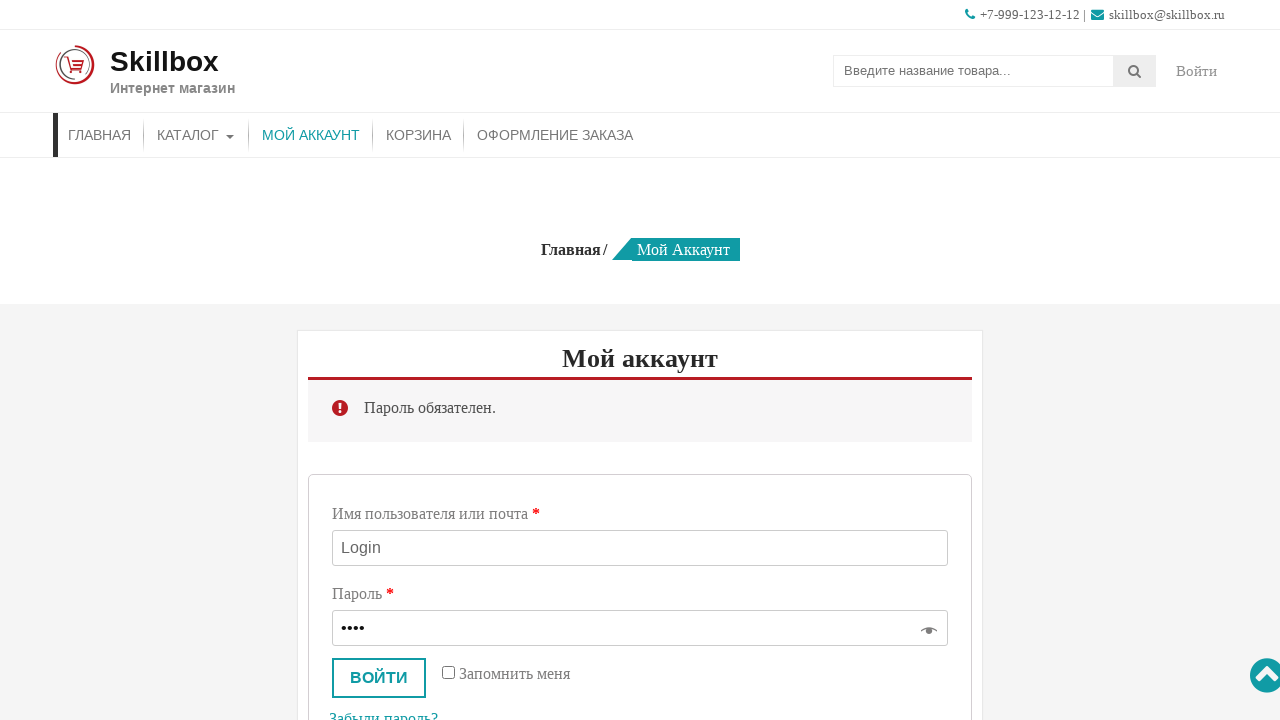

Submitted login form with random credentials at (379, 678) on form button.woocommerce-form-login__submit
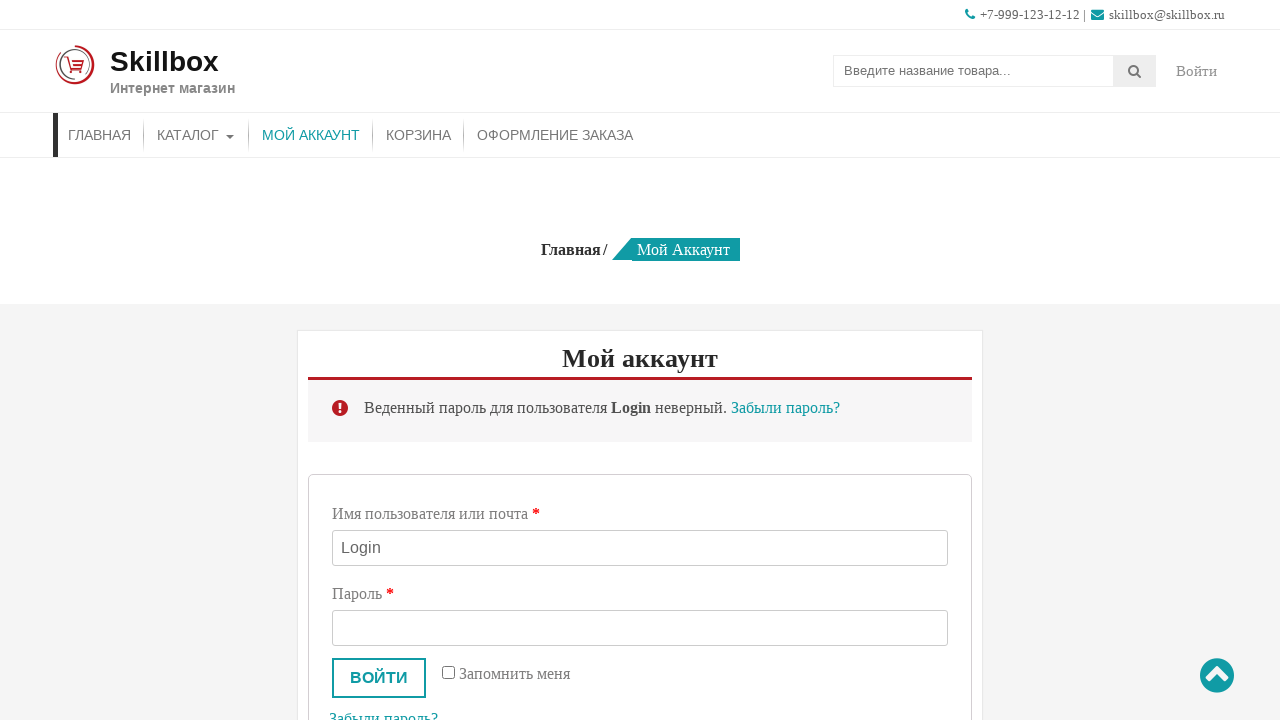

Cleared username field on input#username
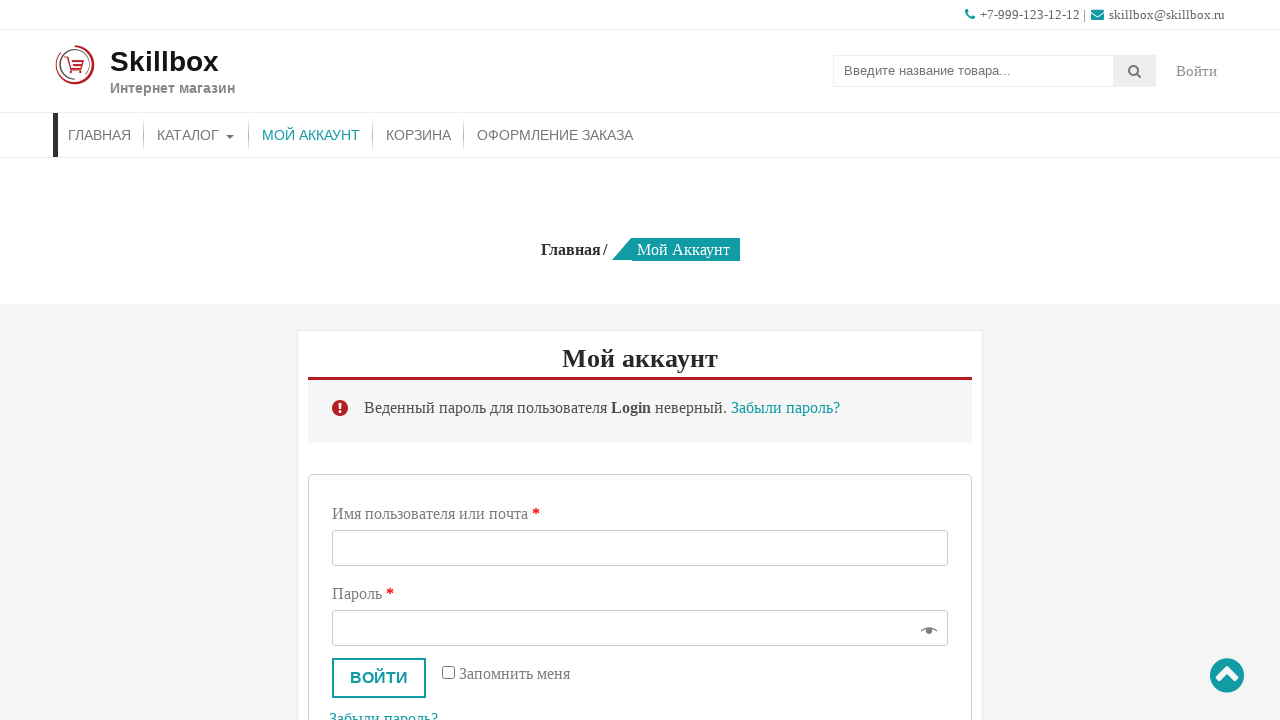

Filled username field with valid username 'lokki' on input#username
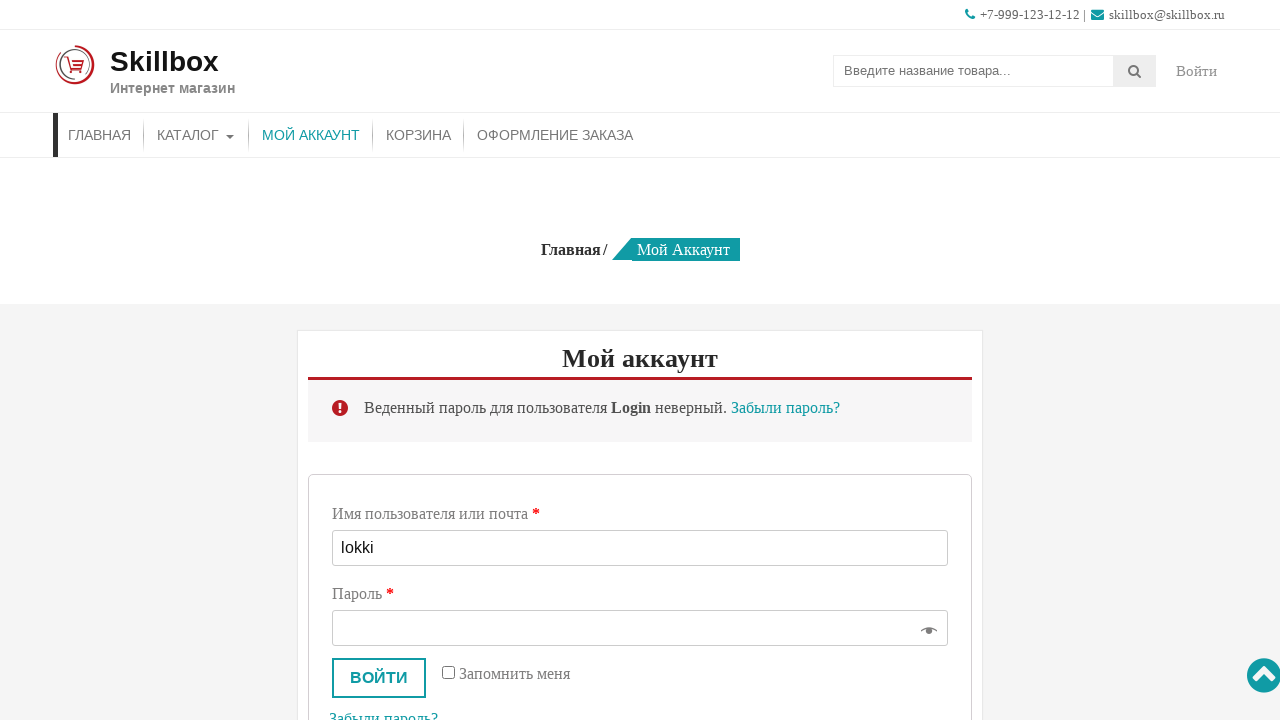

Filled password field with incorrect password 'pass' on input#password
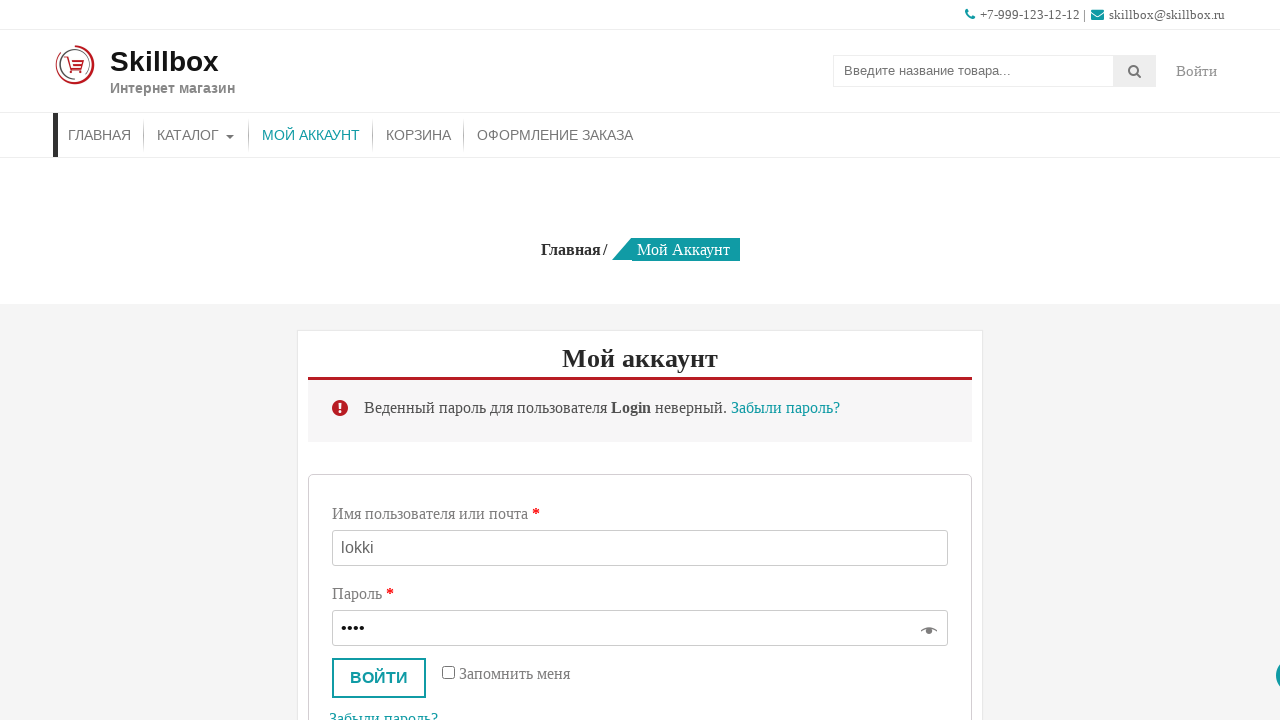

Submitted login form with valid username and wrong password at (379, 678) on form button.woocommerce-form-login__submit
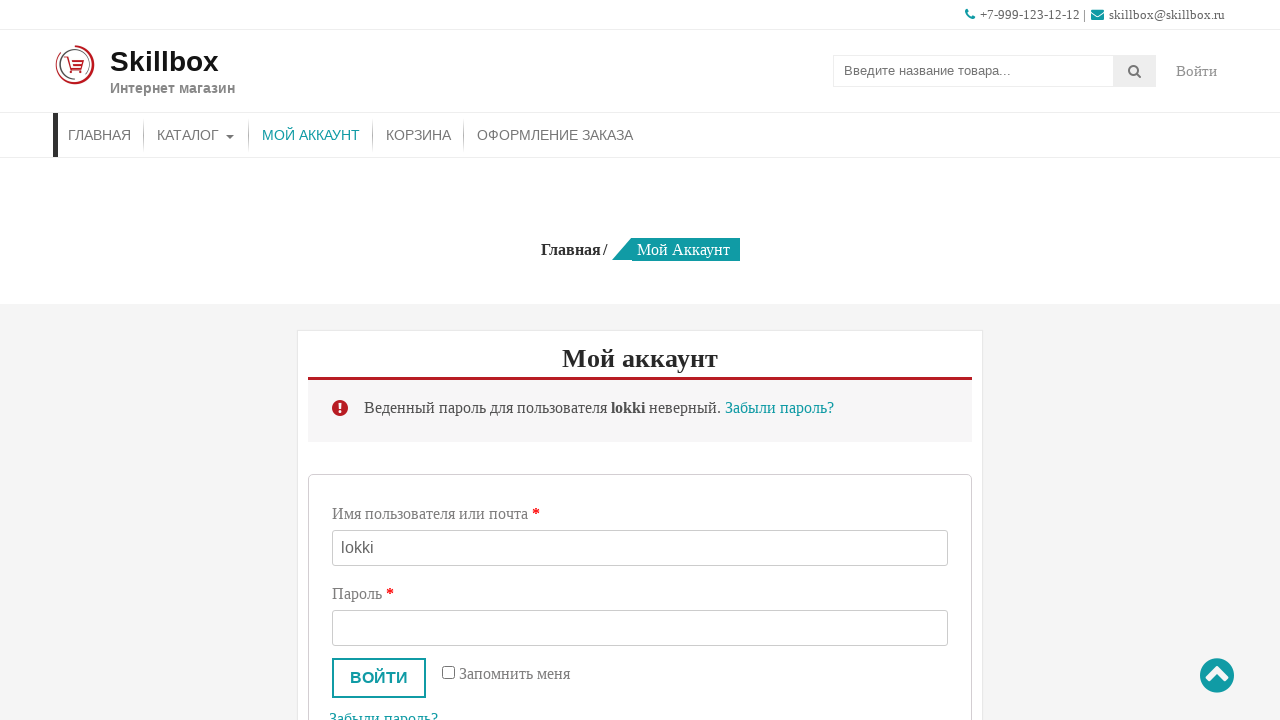

Clicked register button to navigate to registration form at (472, 360) on button.custom-register-button
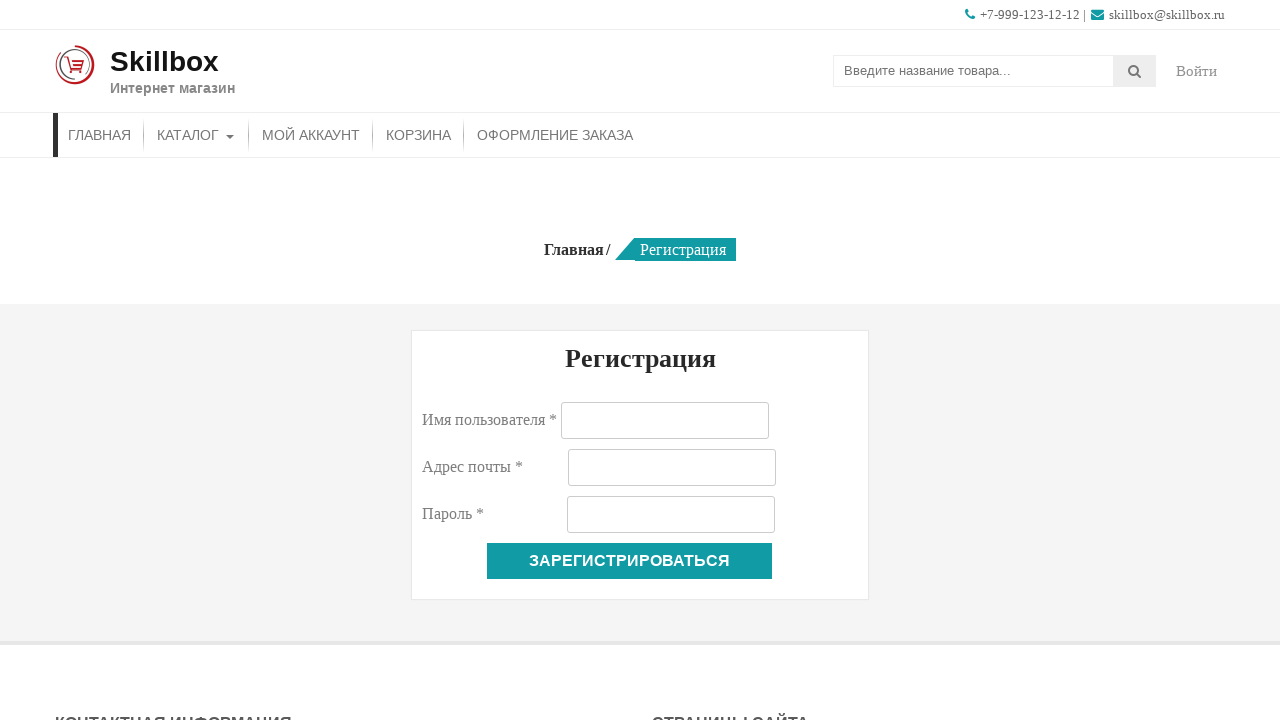

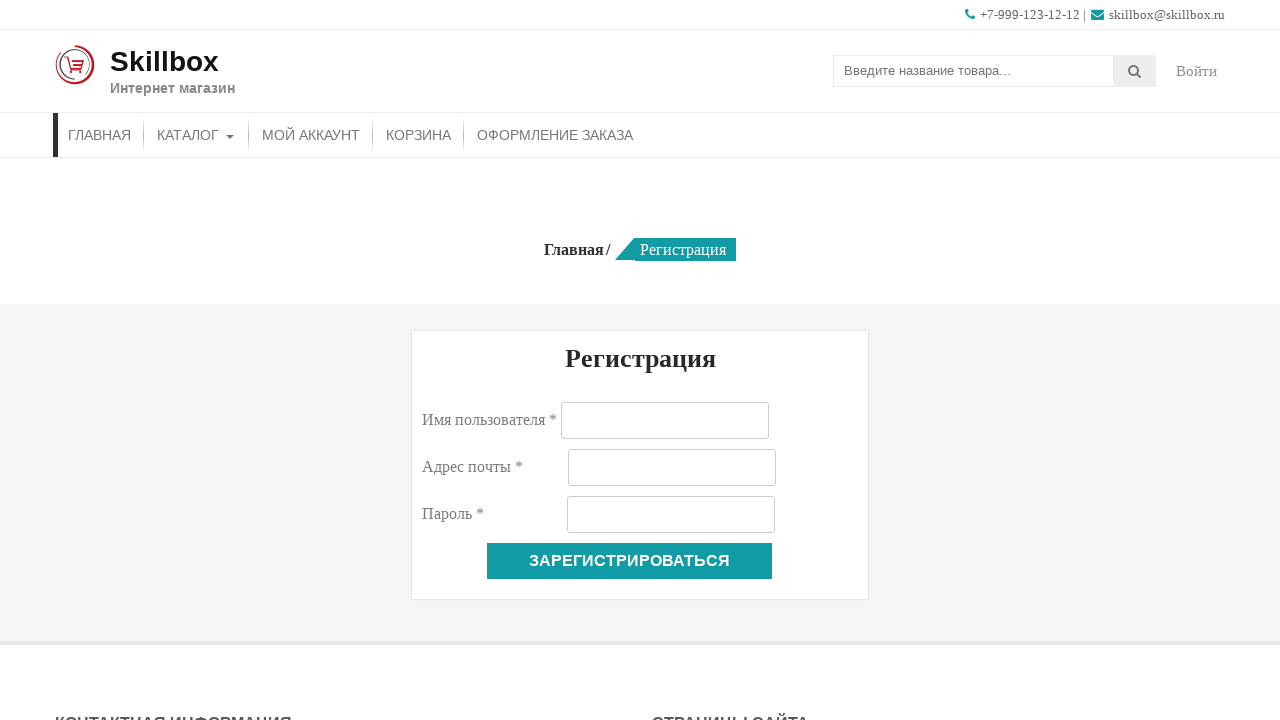